Tests a more resilient approach to switching between multiple browser windows by storing the original window handle, clicking a link to open a new window, then explicitly finding and switching to the new window to verify correct focus.

Starting URL: http://the-internet.herokuapp.com/windows

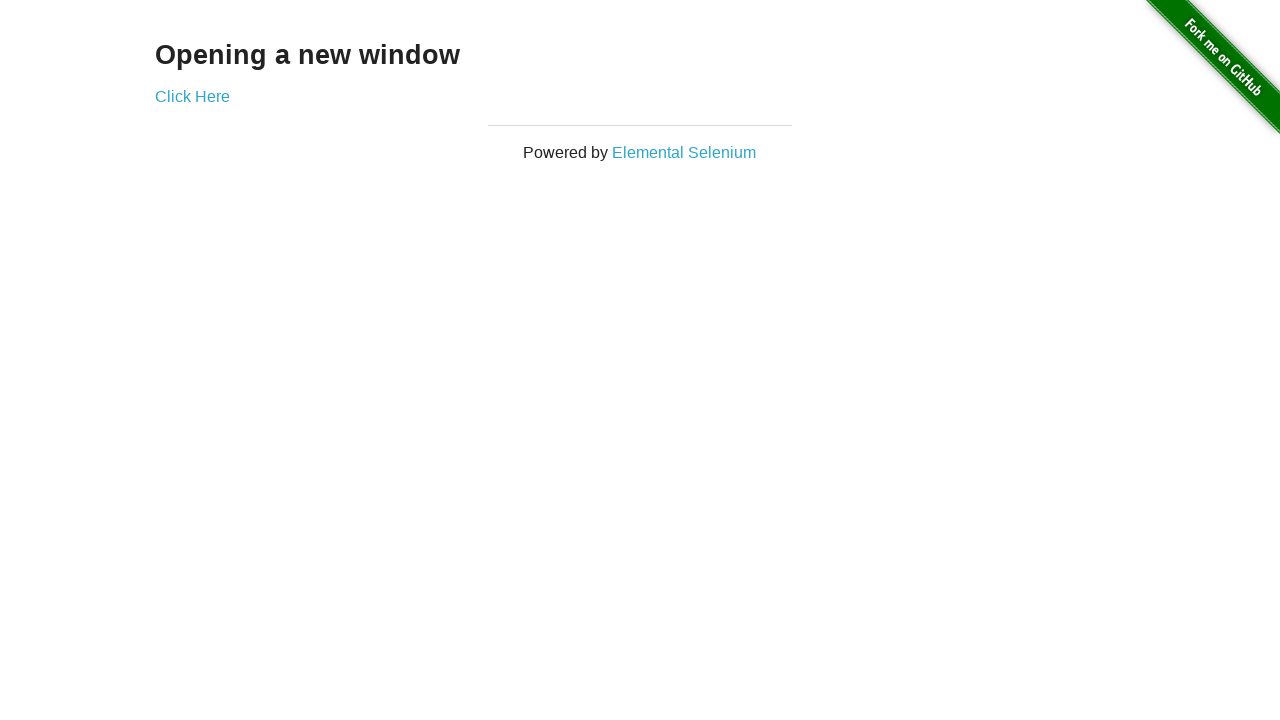

Stored reference to original page
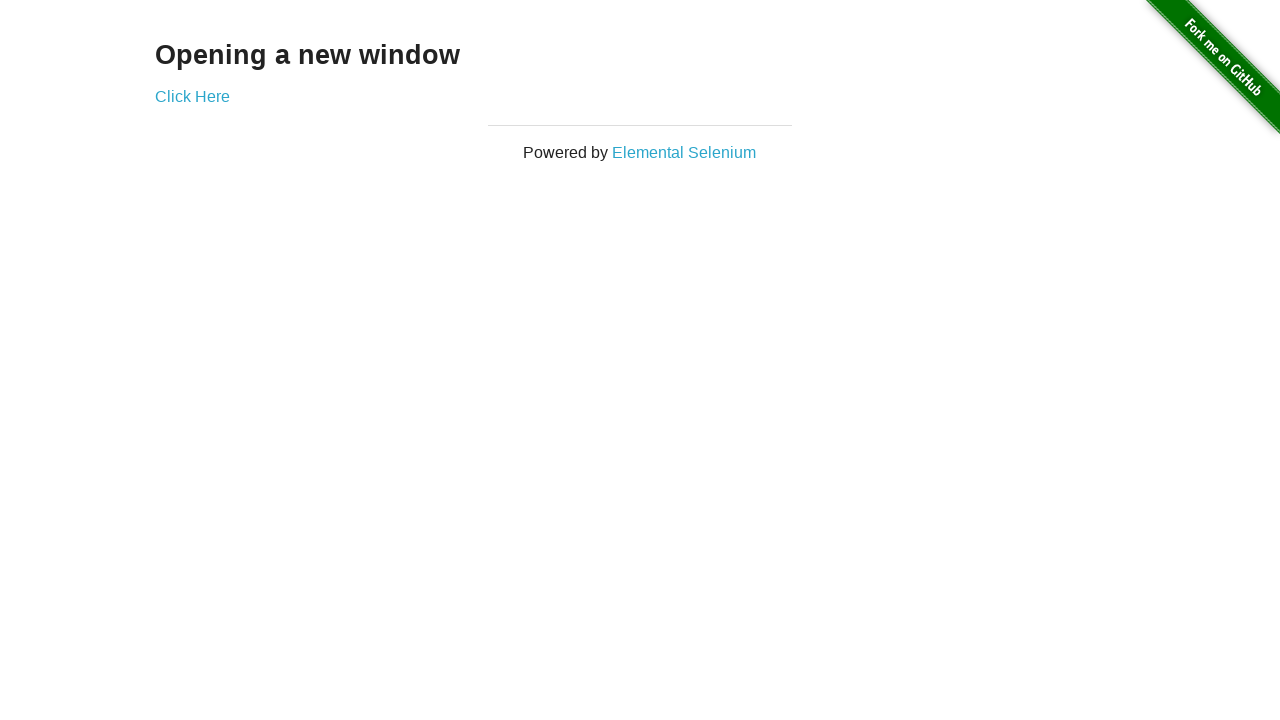

Clicked link to open new window at (192, 96) on .example a
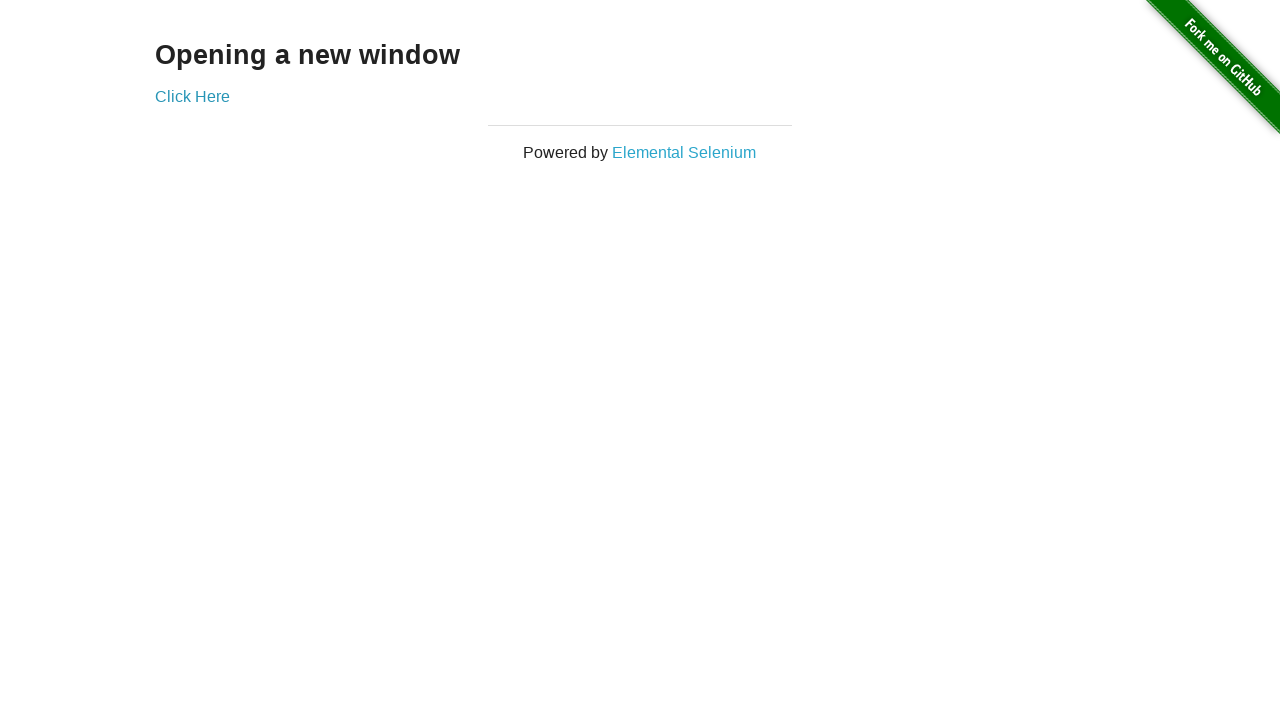

New window opened and captured
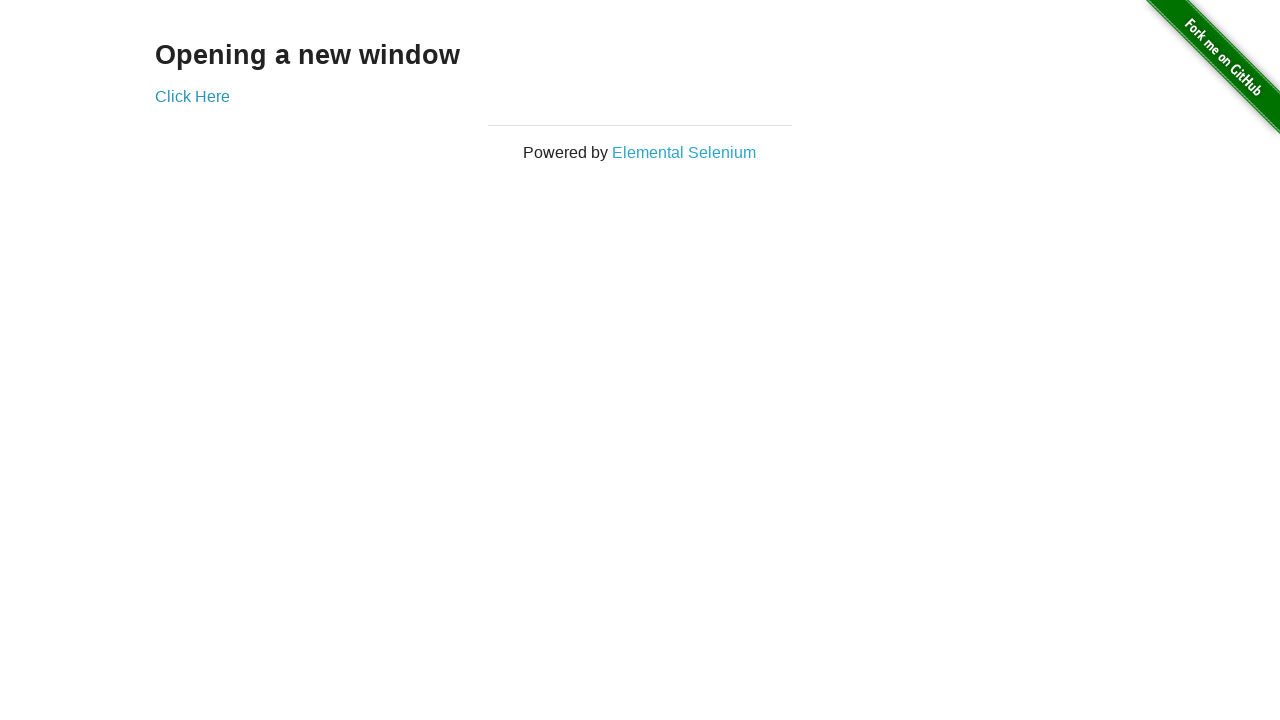

New window loaded completely
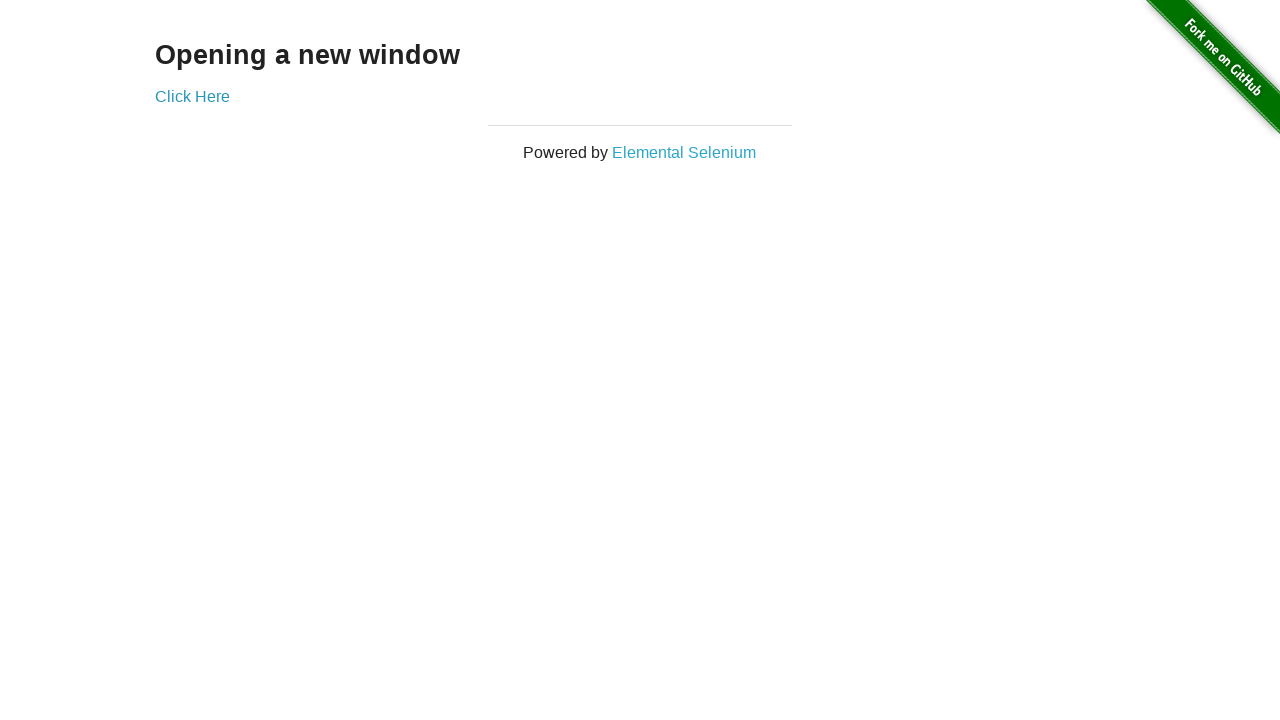

Verified original window title is not 'New Window'
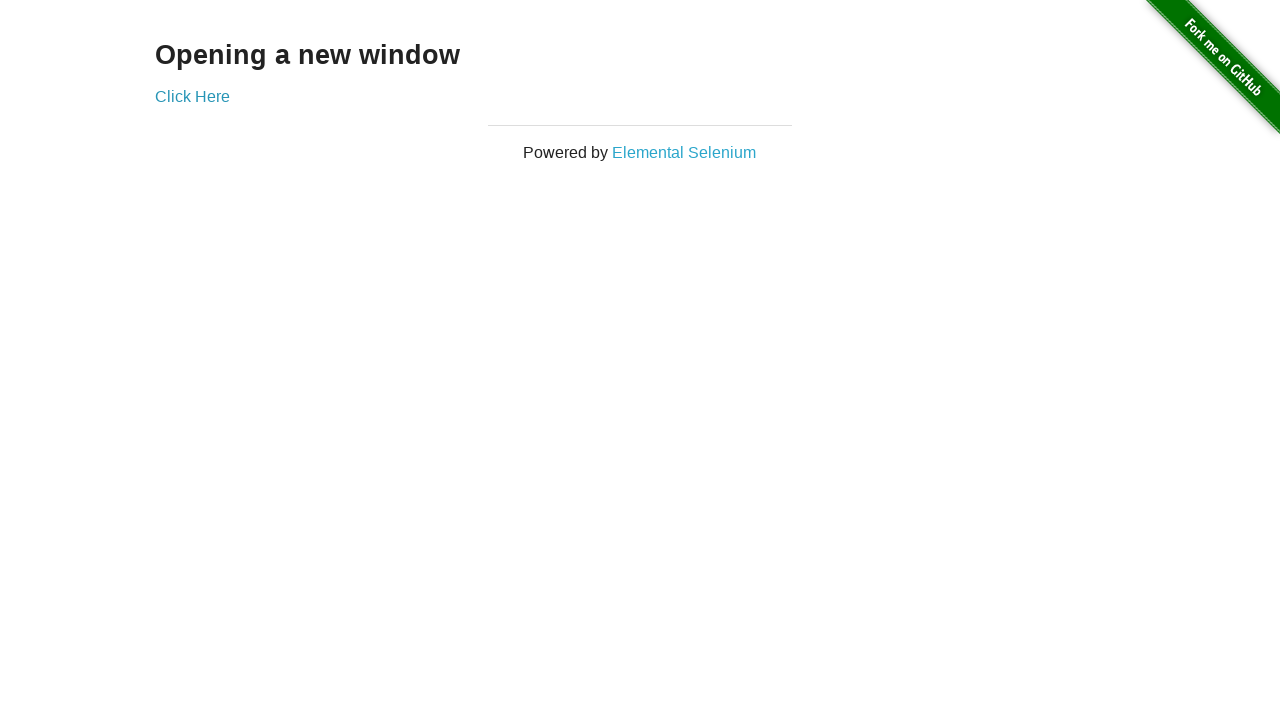

Brought new window to front
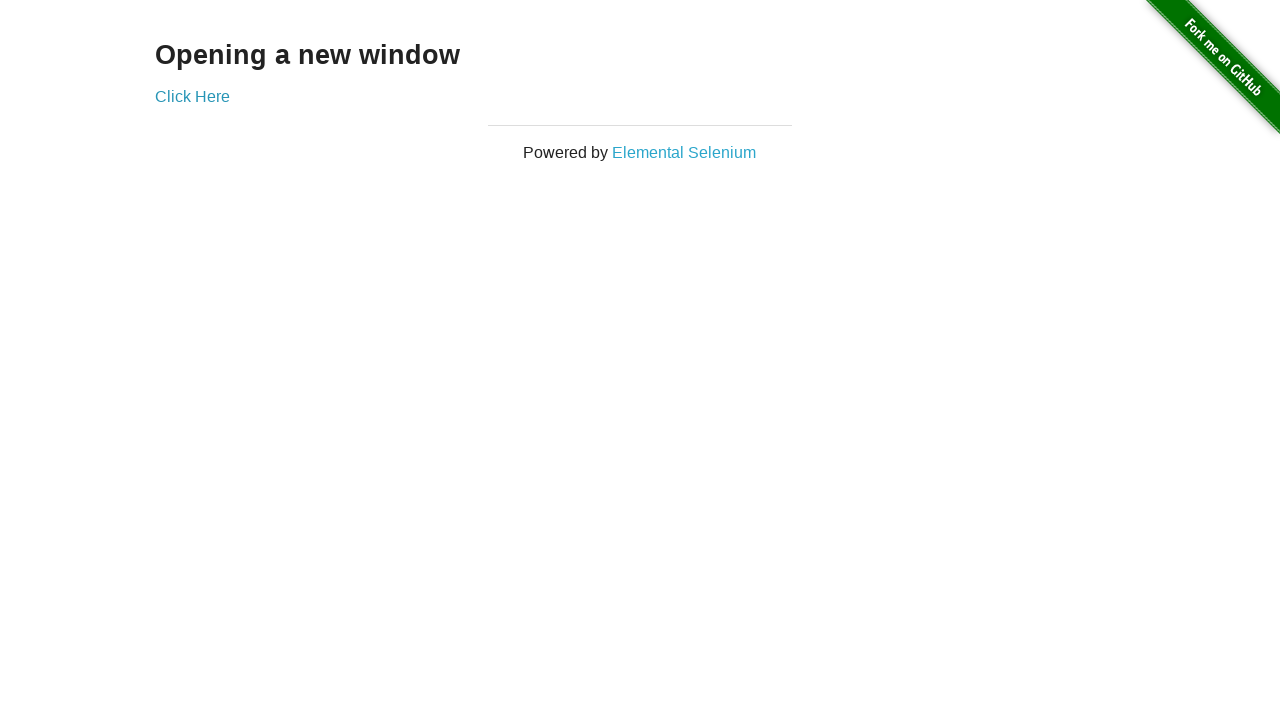

Verified new window title is 'New Window'
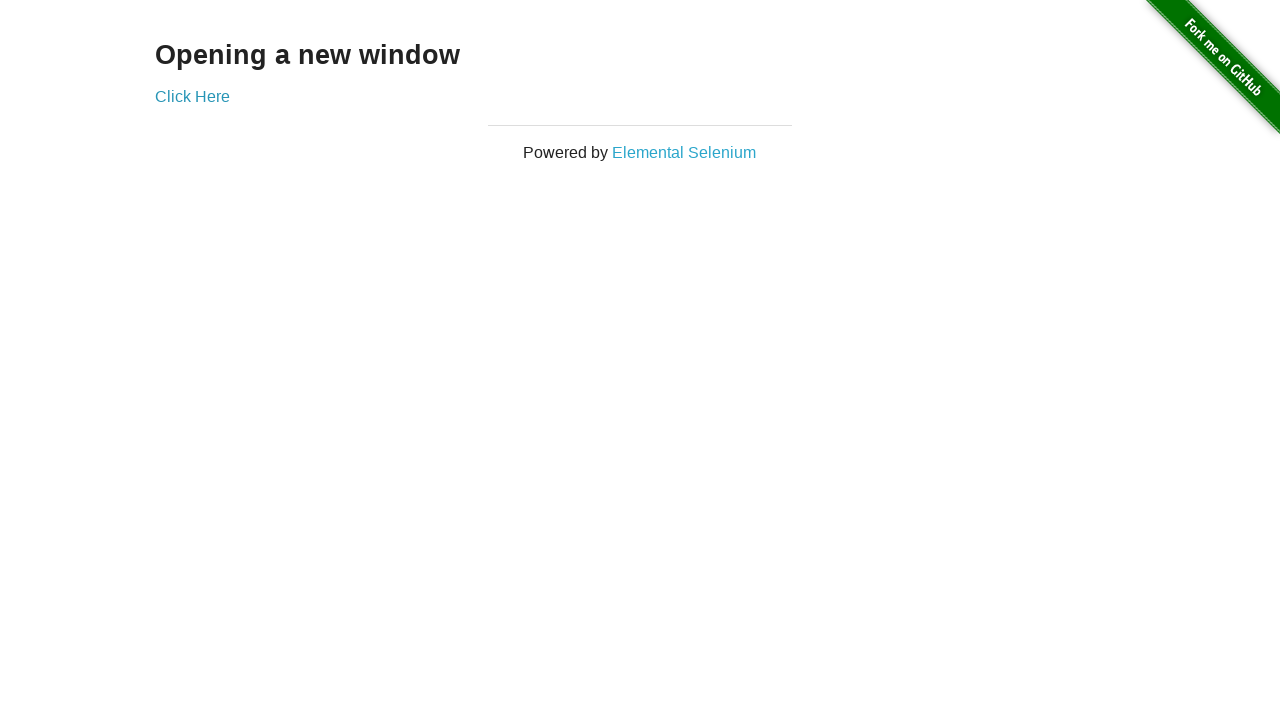

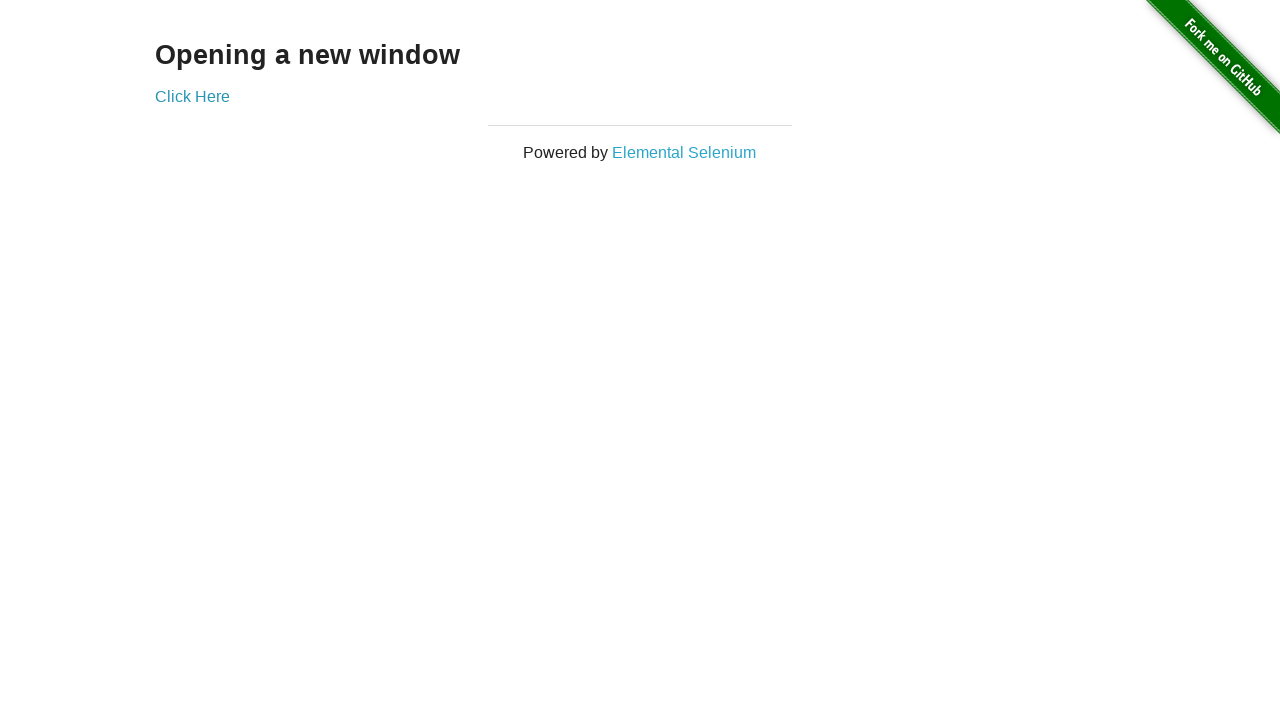